Tests dismissing a JavaScript confirm dialog by clicking on a button that triggers a confirm dialog, canceling it, and verifying the result

Starting URL: https://testcenter.techproeducation.com/index.php?page=javascript-alerts

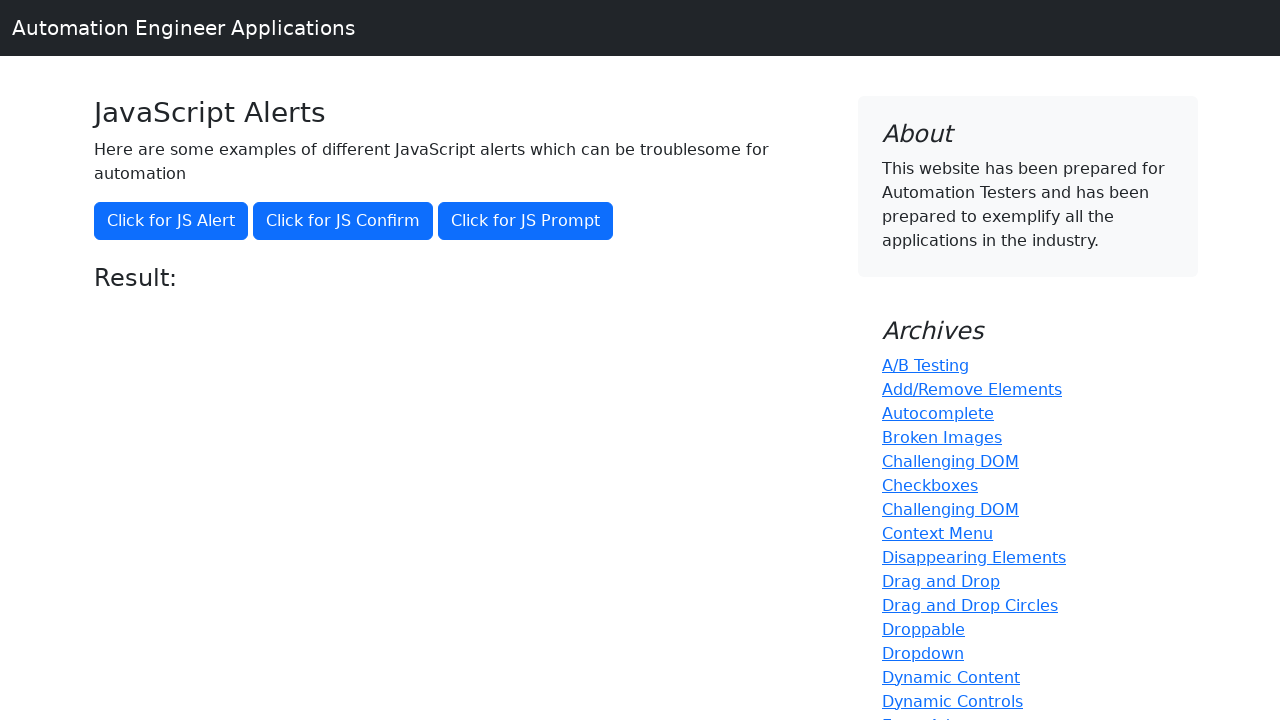

Clicked the confirm dialog button at (343, 221) on xpath=//button[@onclick='jsConfirm()']
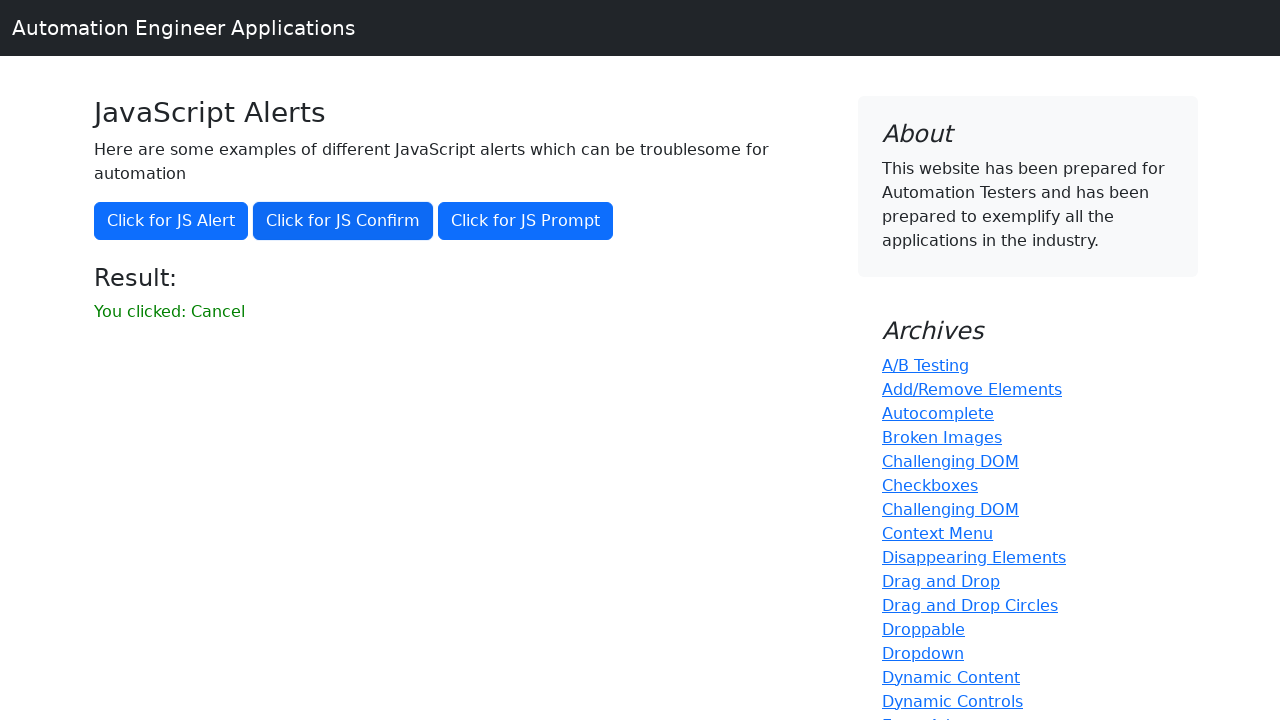

Set up dialog handler to dismiss confirm dialog
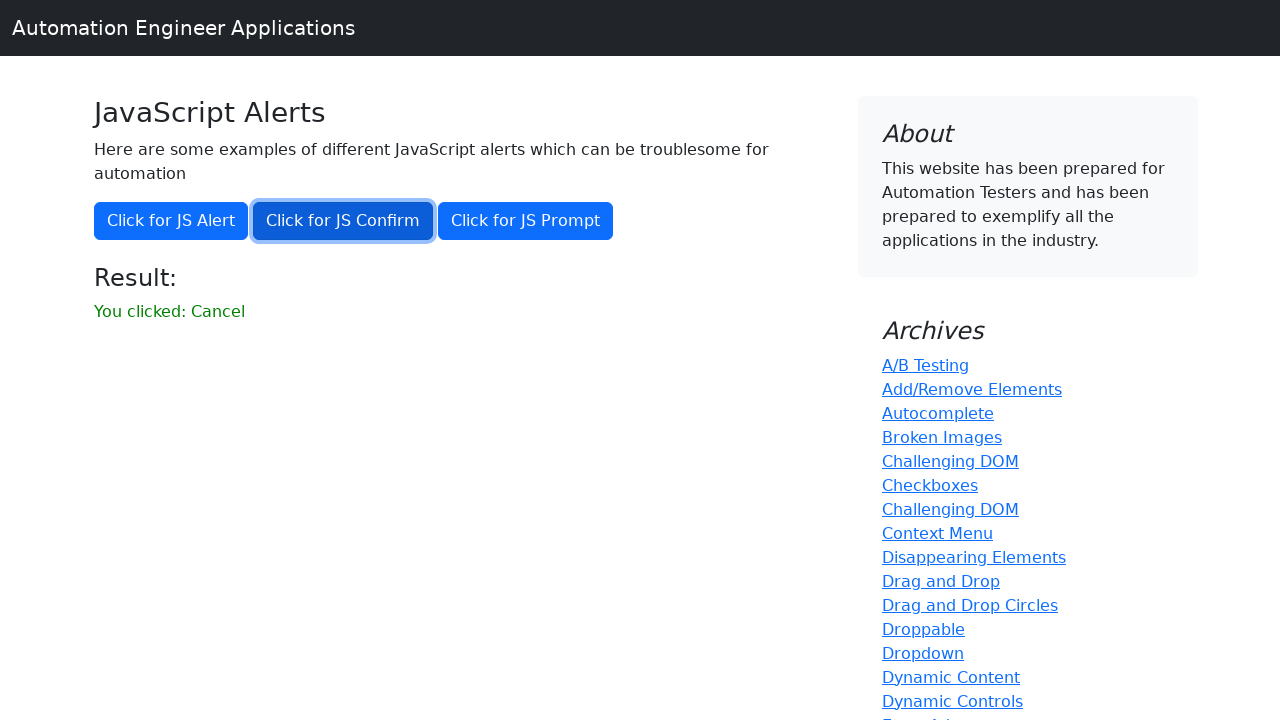

Verified that 'You clicked: Cancel' message appeared after dismissing the confirm dialog
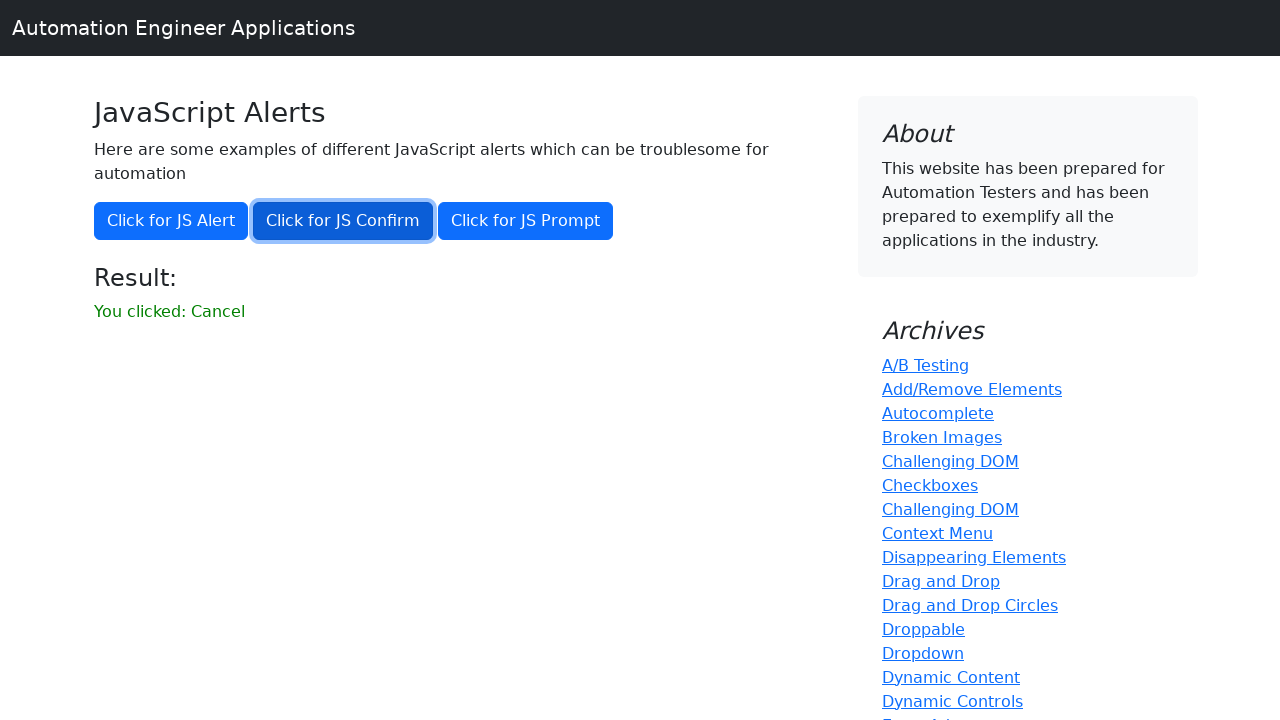

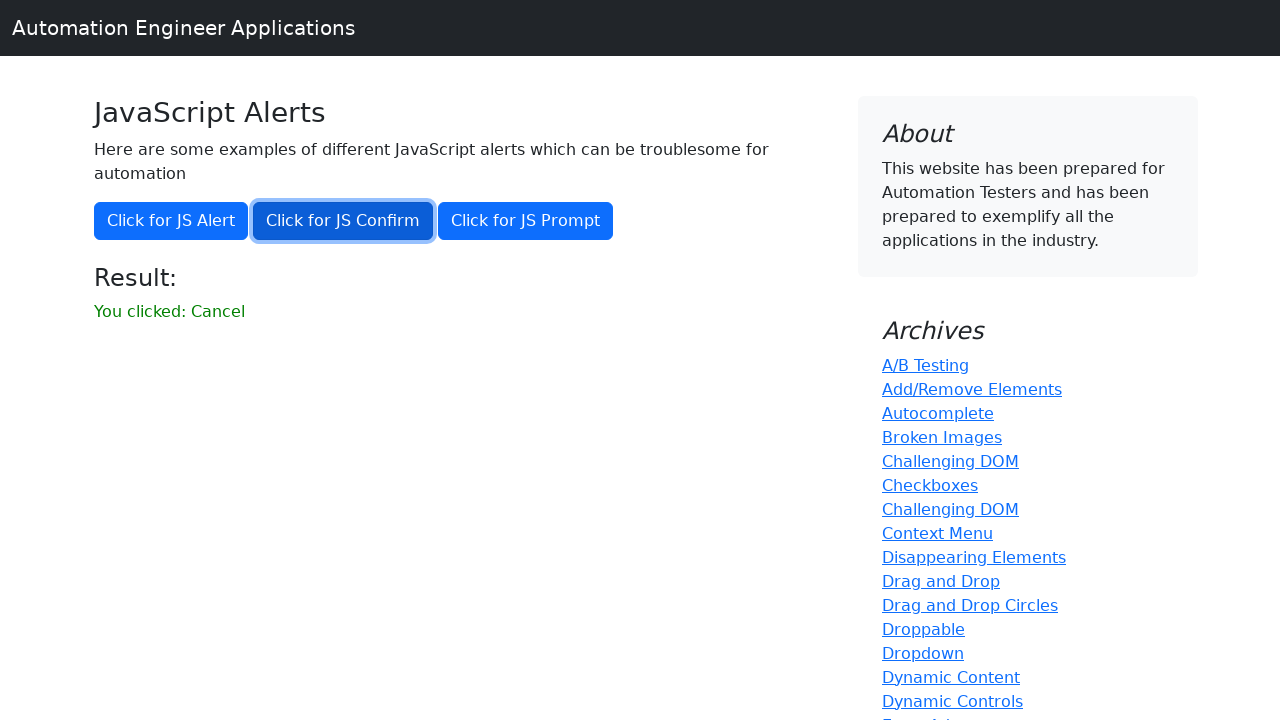